Tests iframe interaction, course link clicking, and alert handling on an automation practice page

Starting URL: https://rahulshettyacademy.com/AutomationPractice/

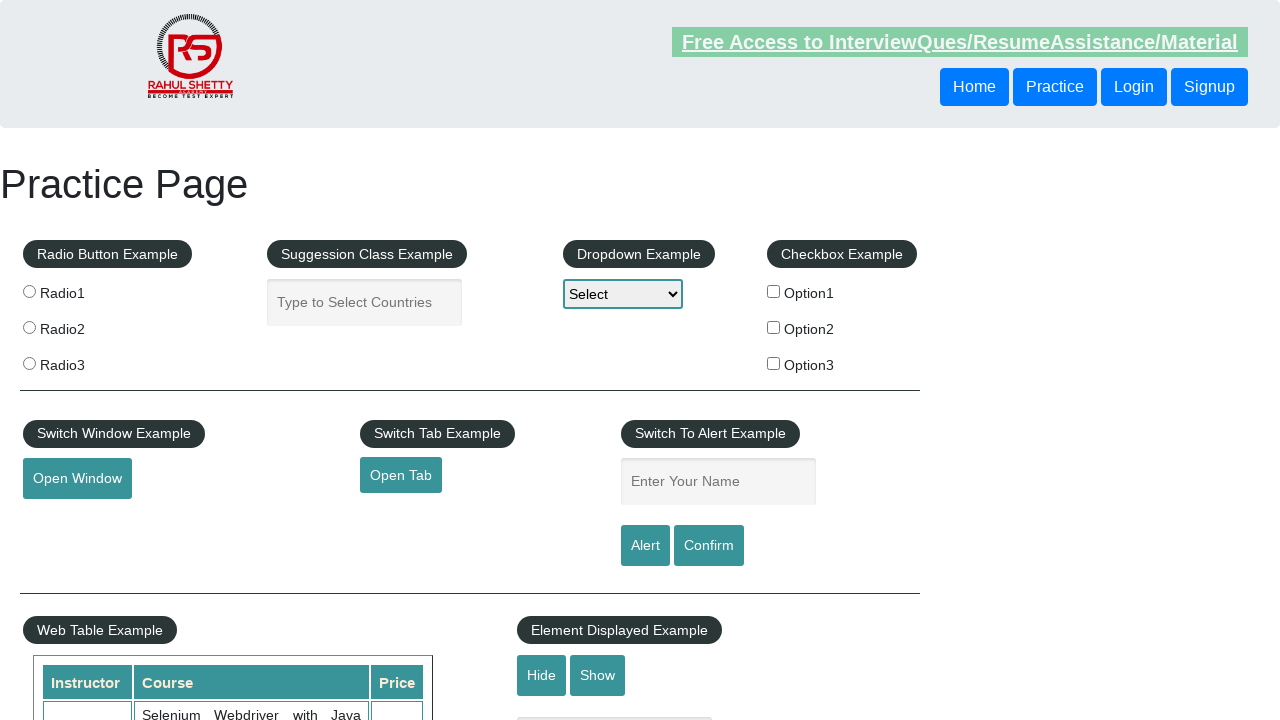

Located courses iframe
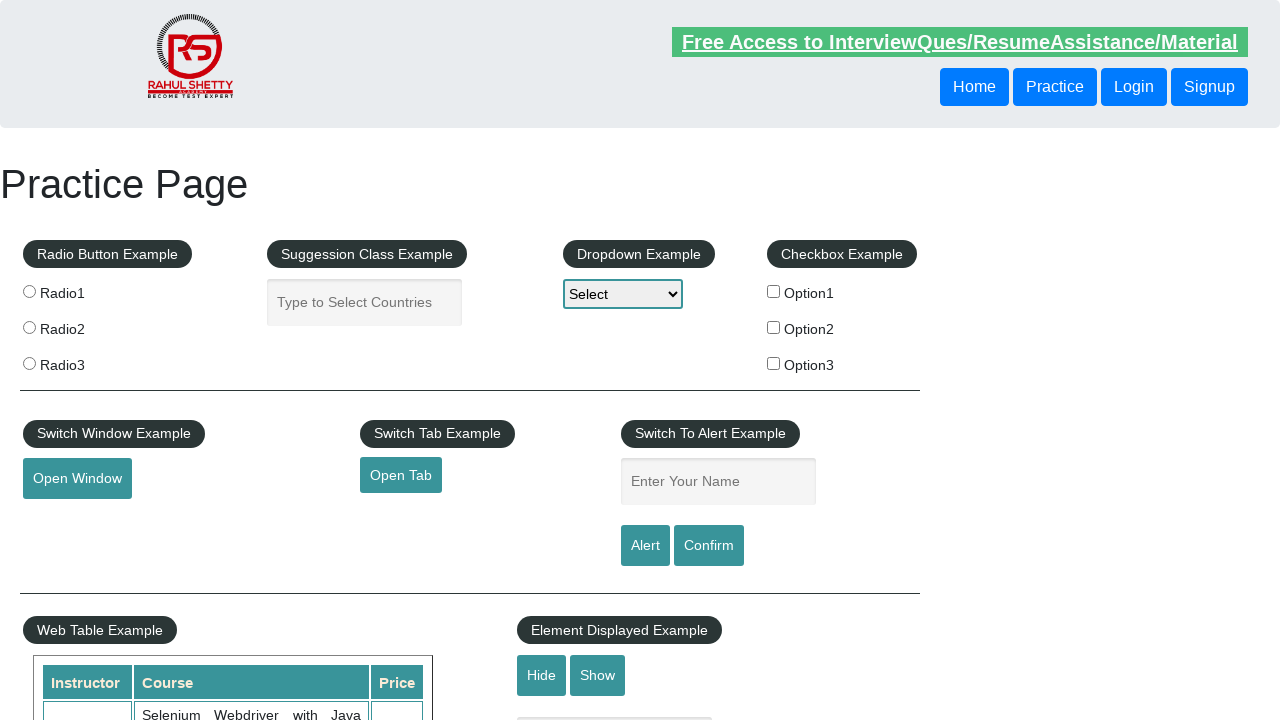

Retrieved all course links from iframe
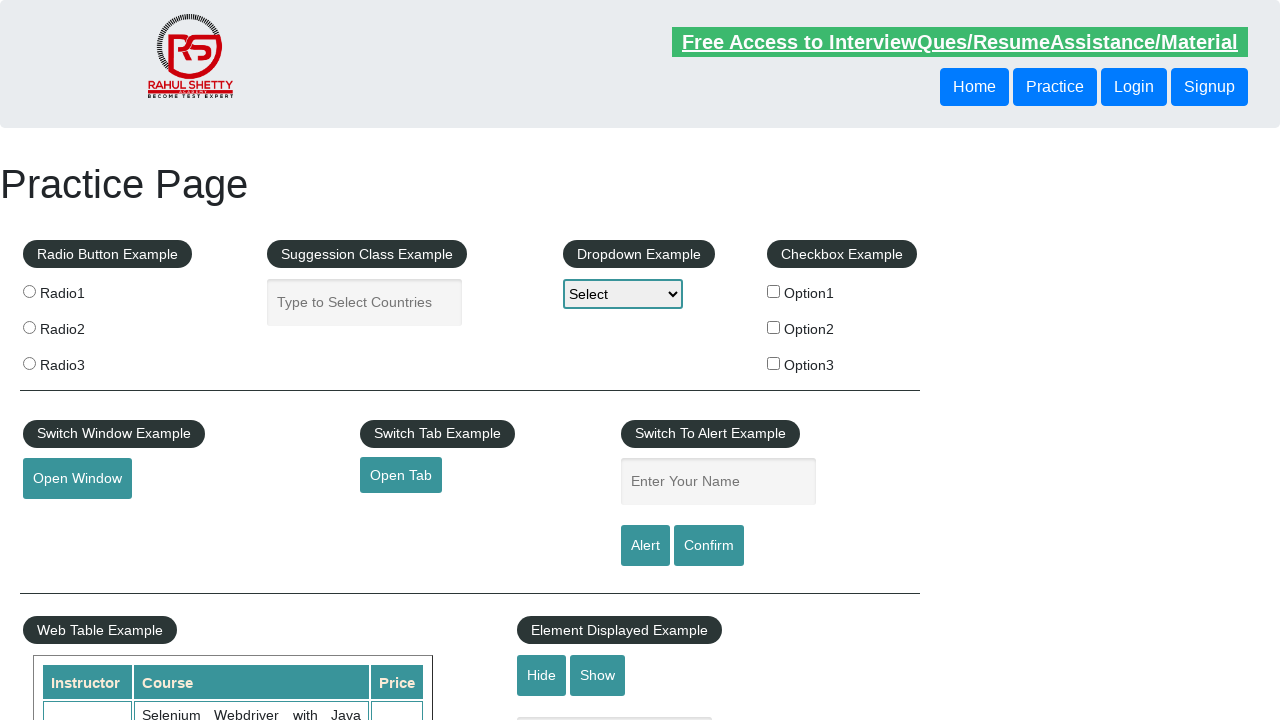

Clicked alert button at (645, 546) on #alertbtn
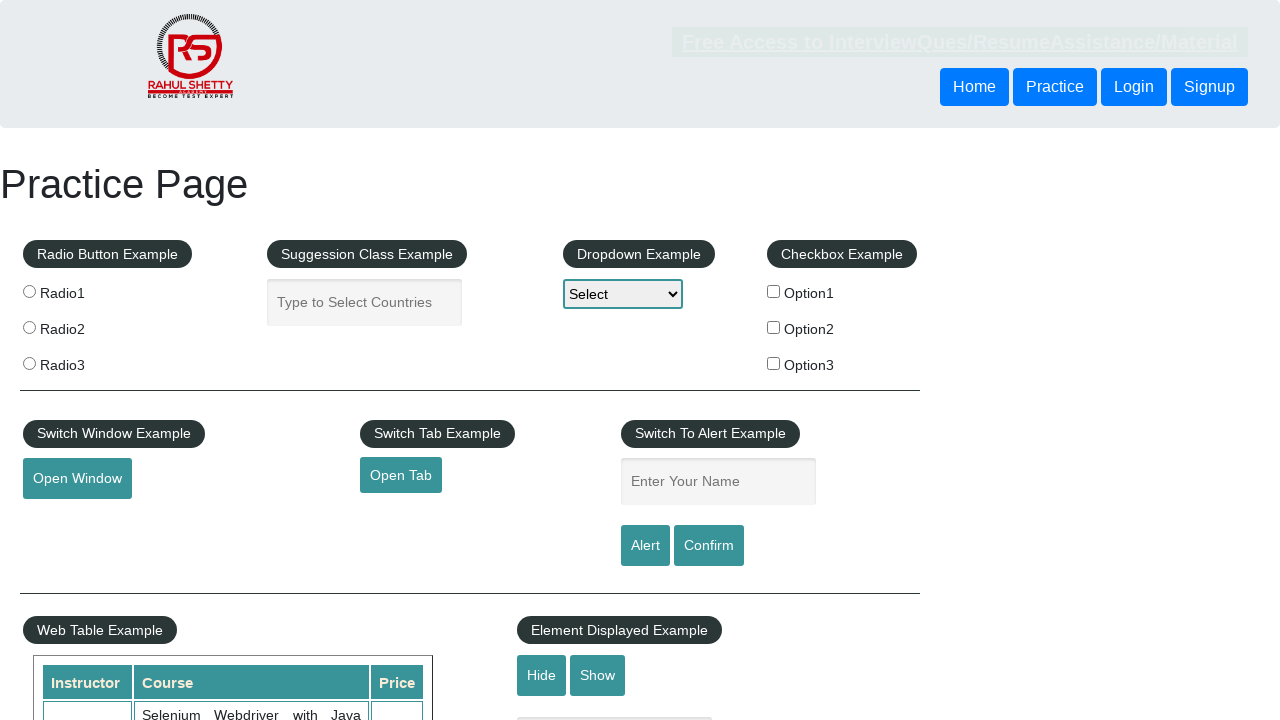

Accepted alert dialog
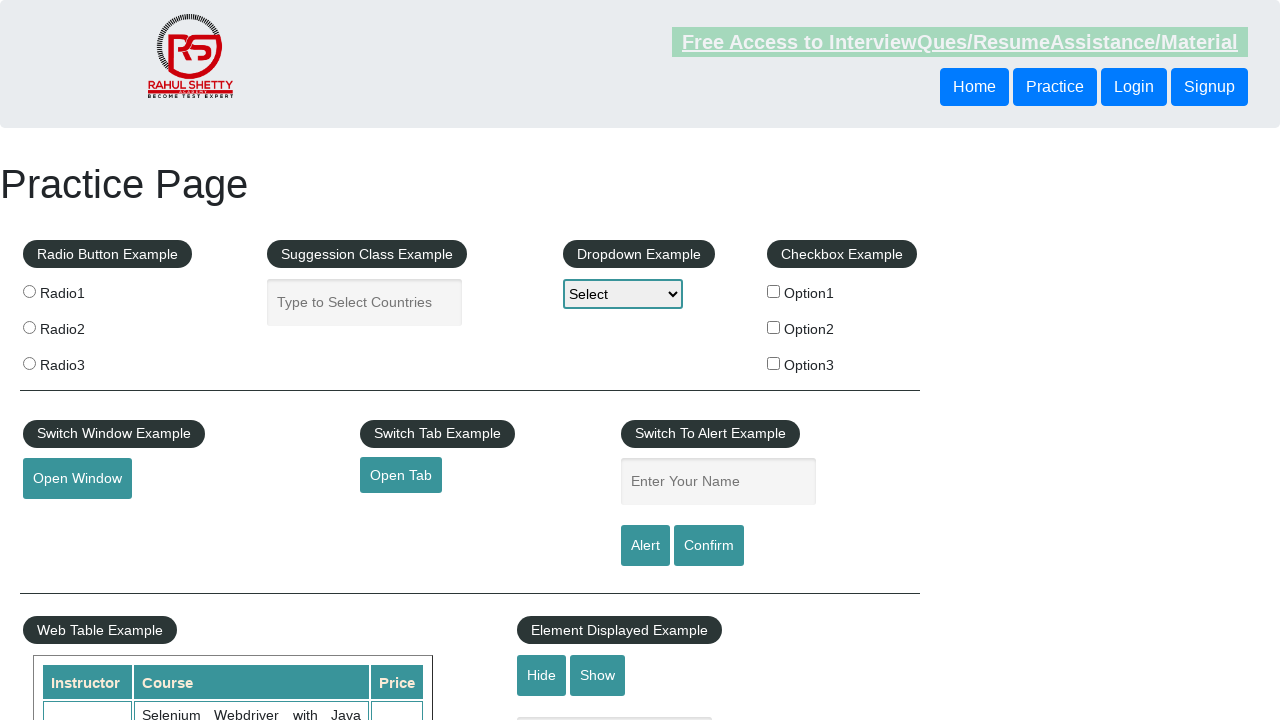

Clicked confirm button at (709, 546) on #confirmbtn
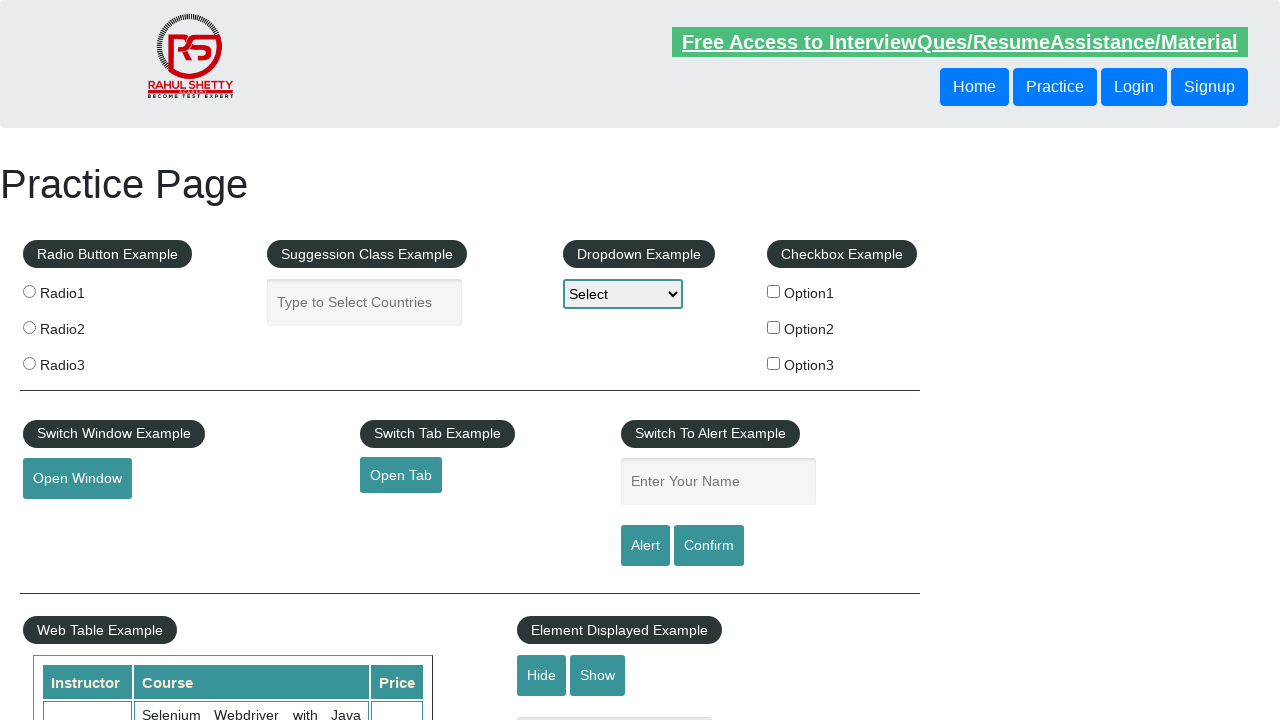

Dismissed confirm dialog
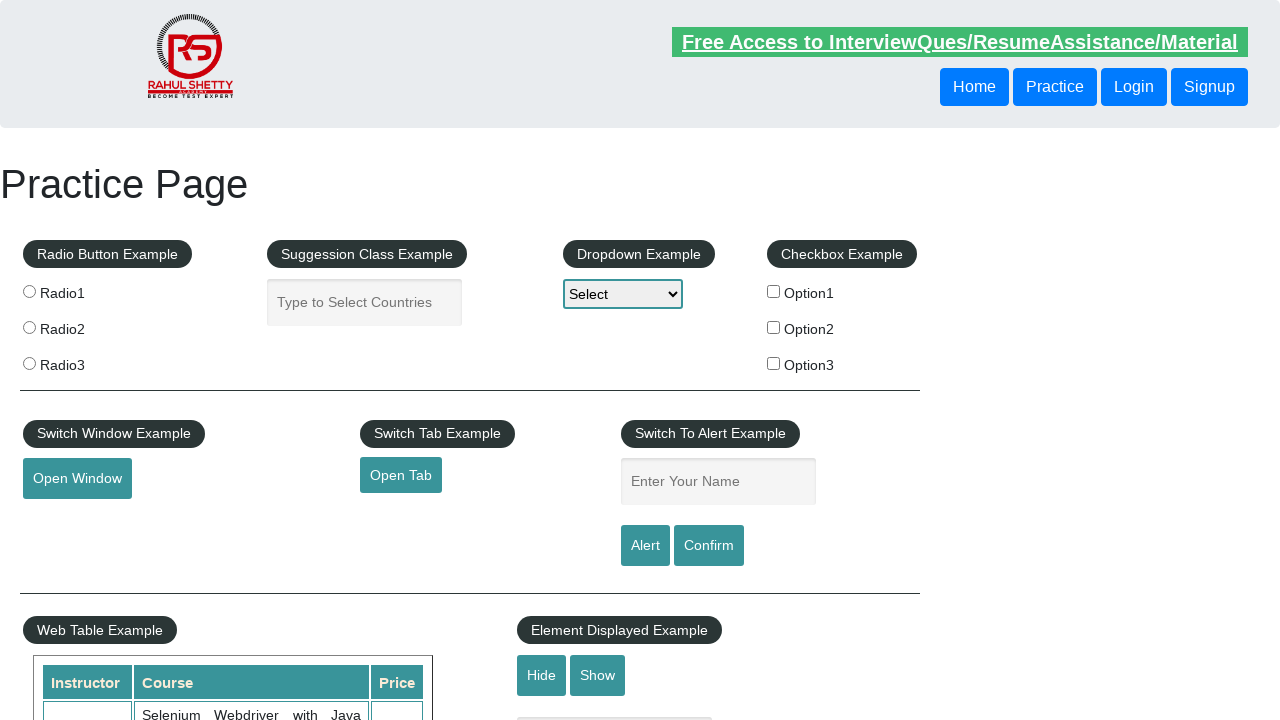

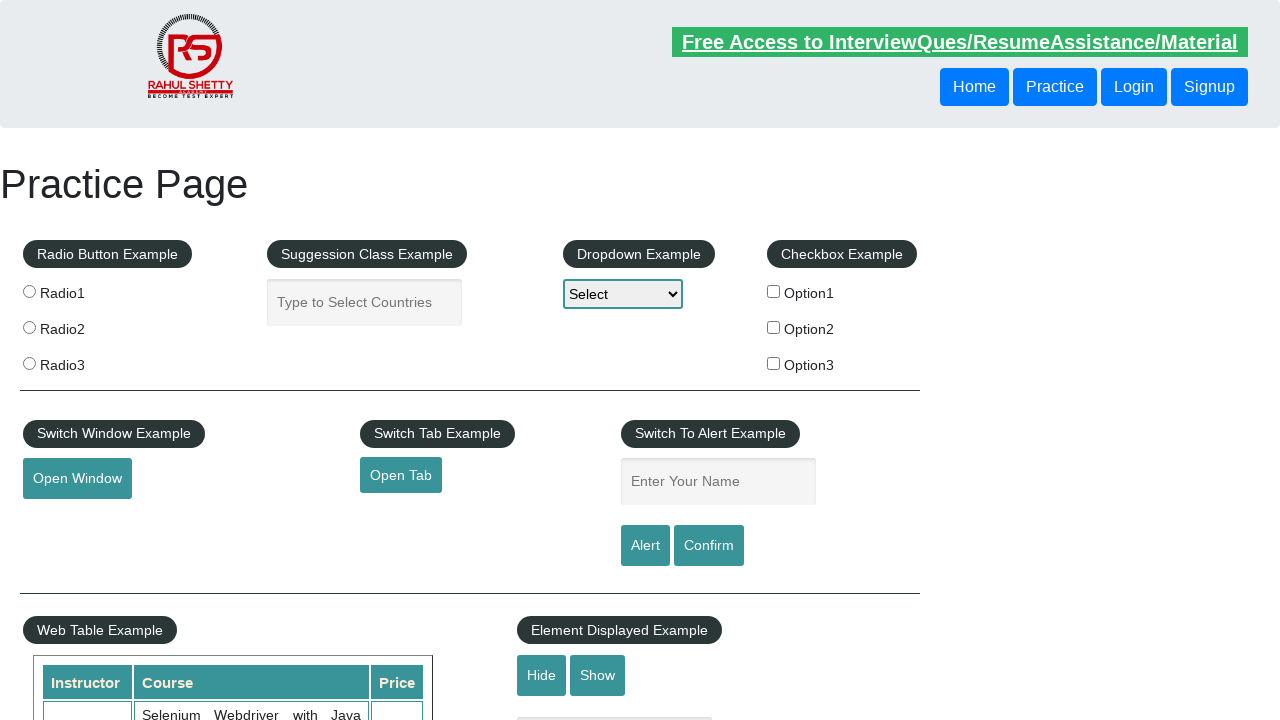